Tests that the navigation buttons on the Disappearing Elements page display correct text

Starting URL: https://the-internet.herokuapp.com/

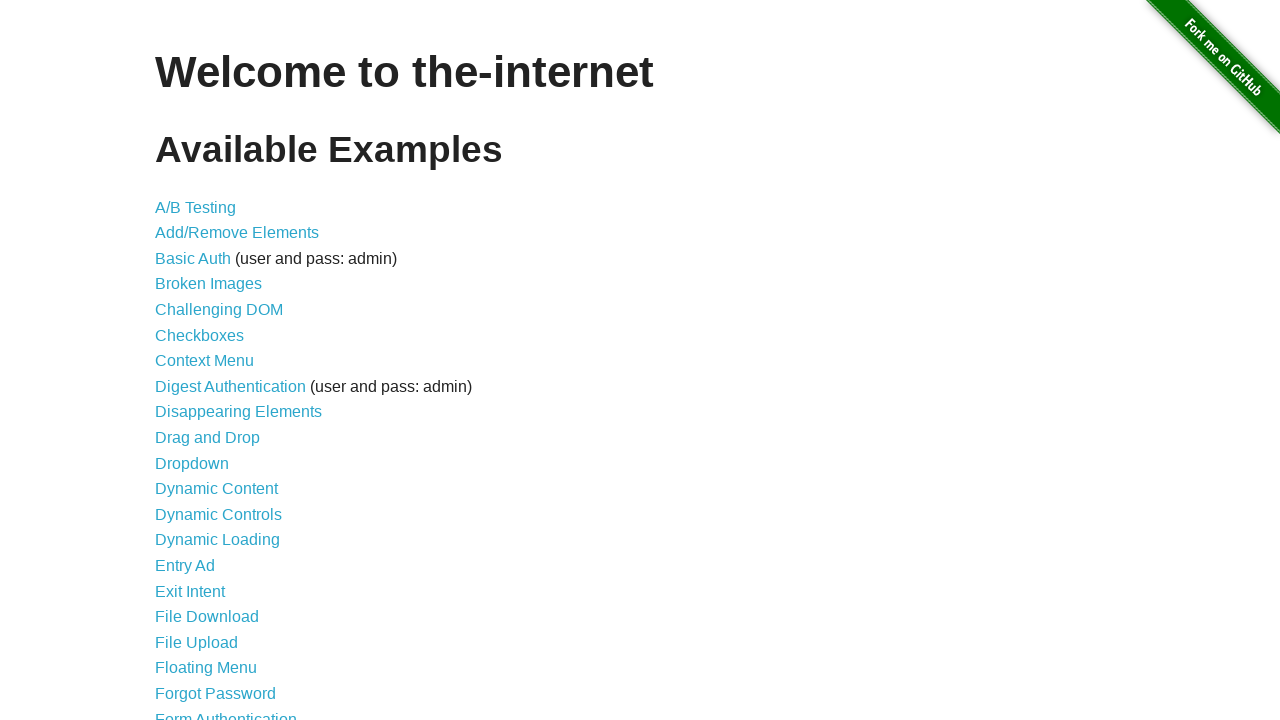

Waited for main heading to load on the-internet.herokuapp.com
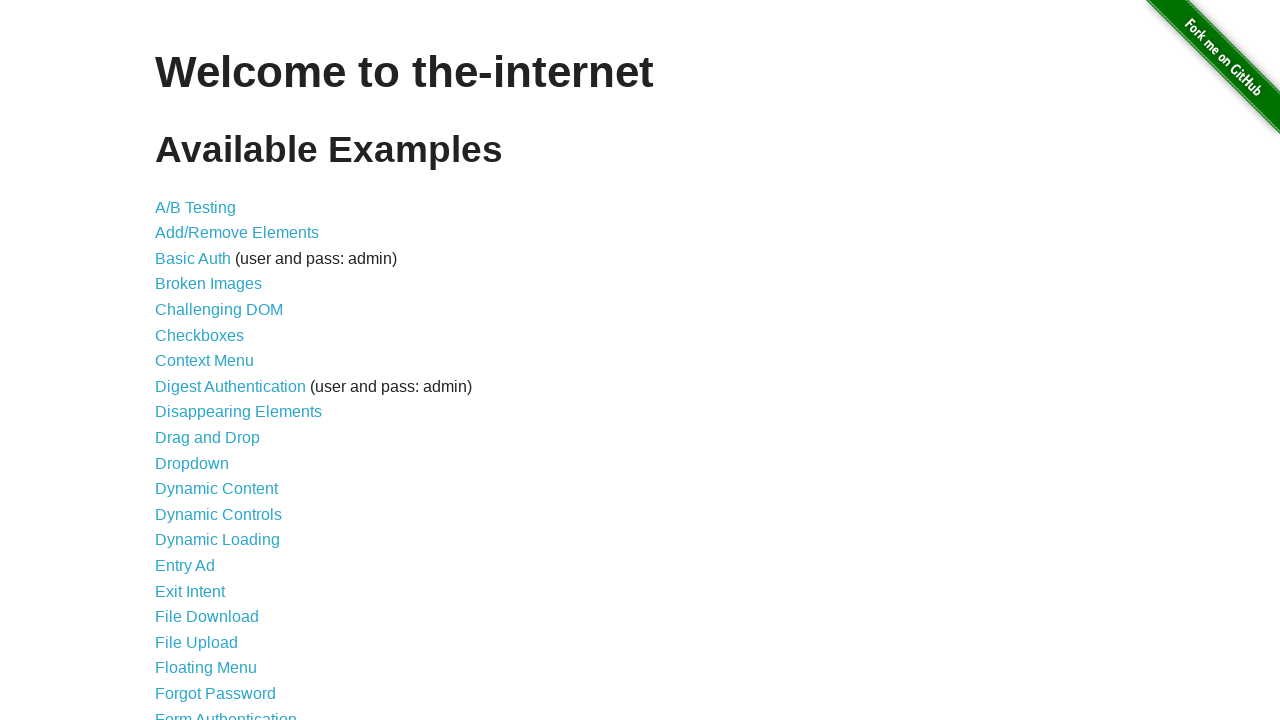

Clicked on Disappearing Elements link in navigation menu at (238, 412) on xpath=/html/body/div[2]/div/ul/li[9]/a
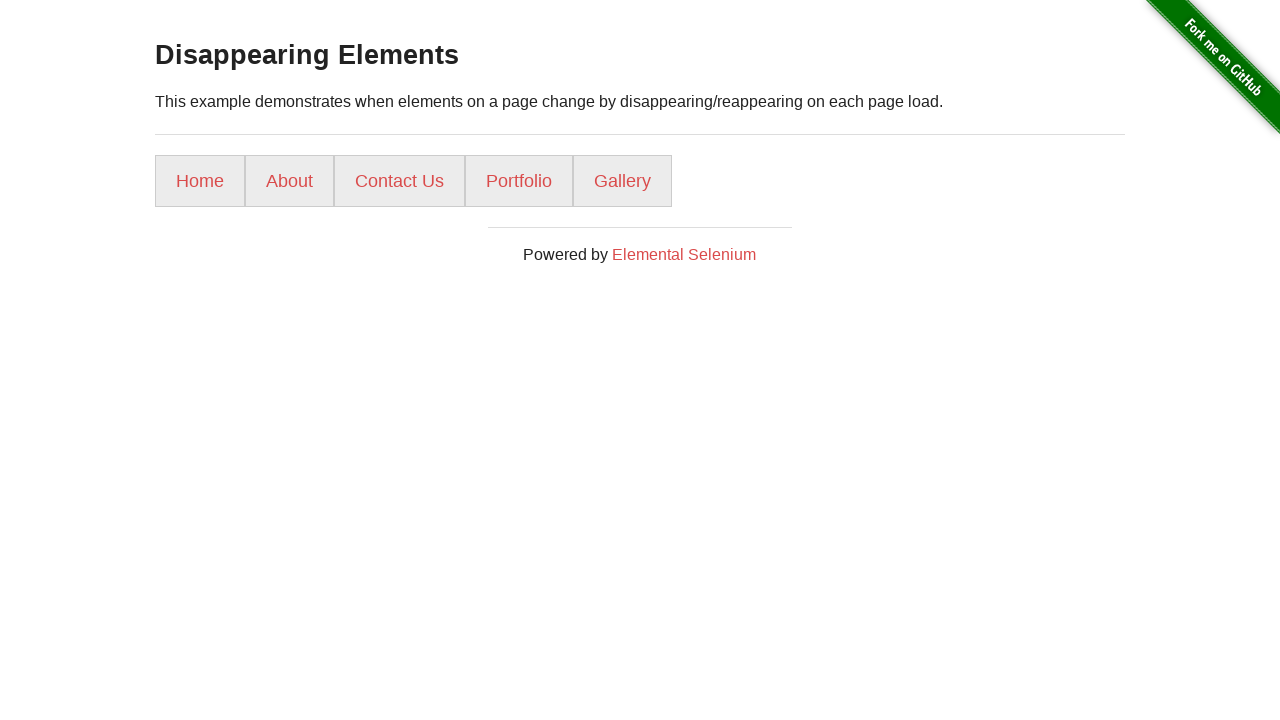

Waited for navigation buttons to load on Disappearing Elements page
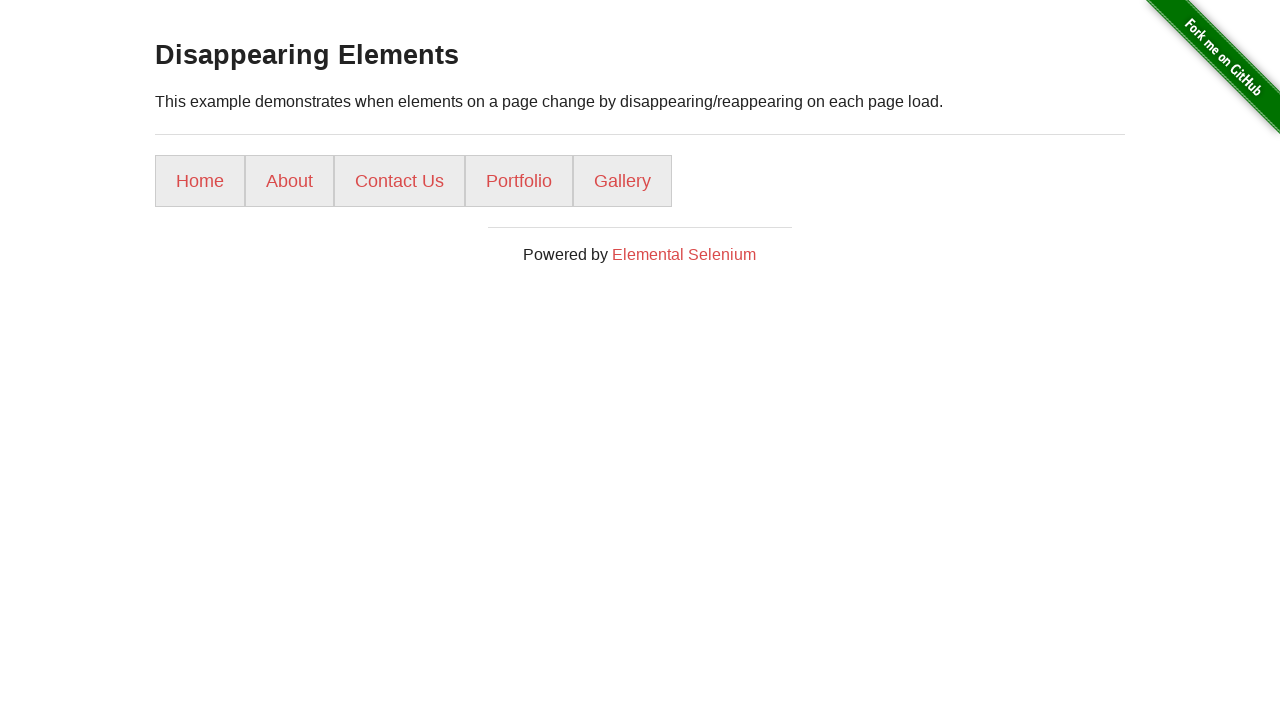

Verified button 1 displays correct text: 'Home'
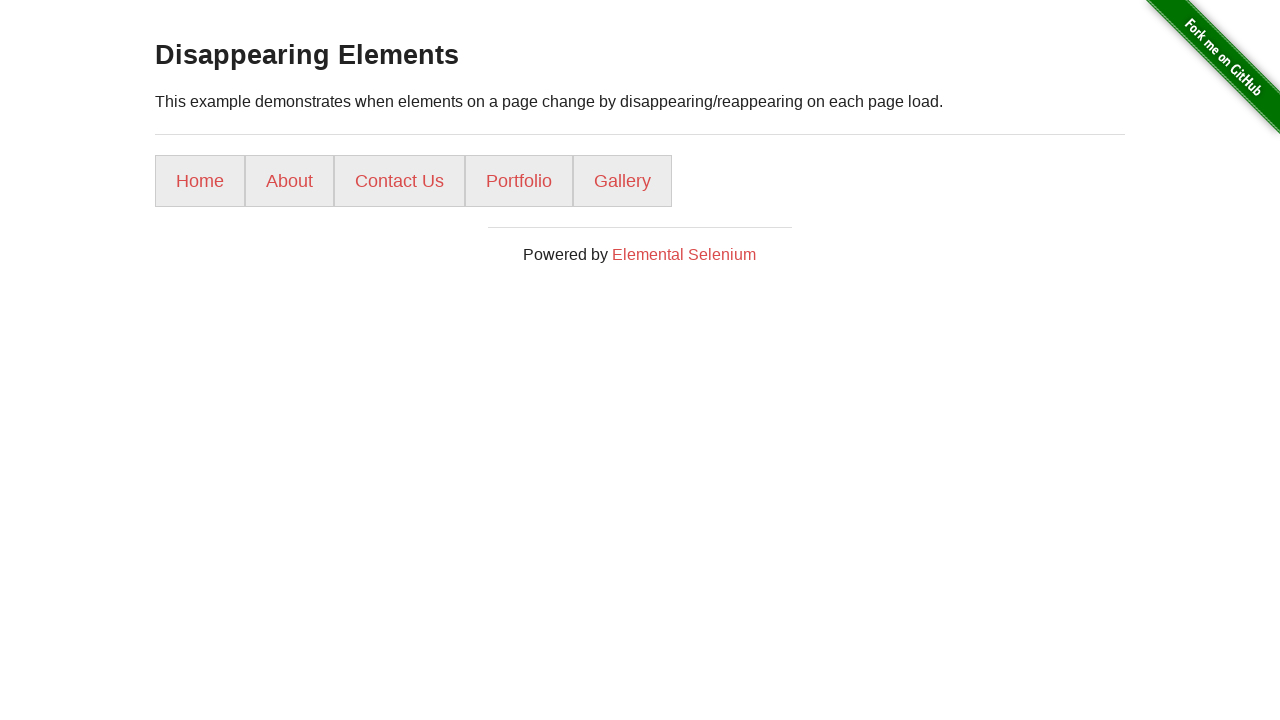

Verified button 2 displays correct text: 'About'
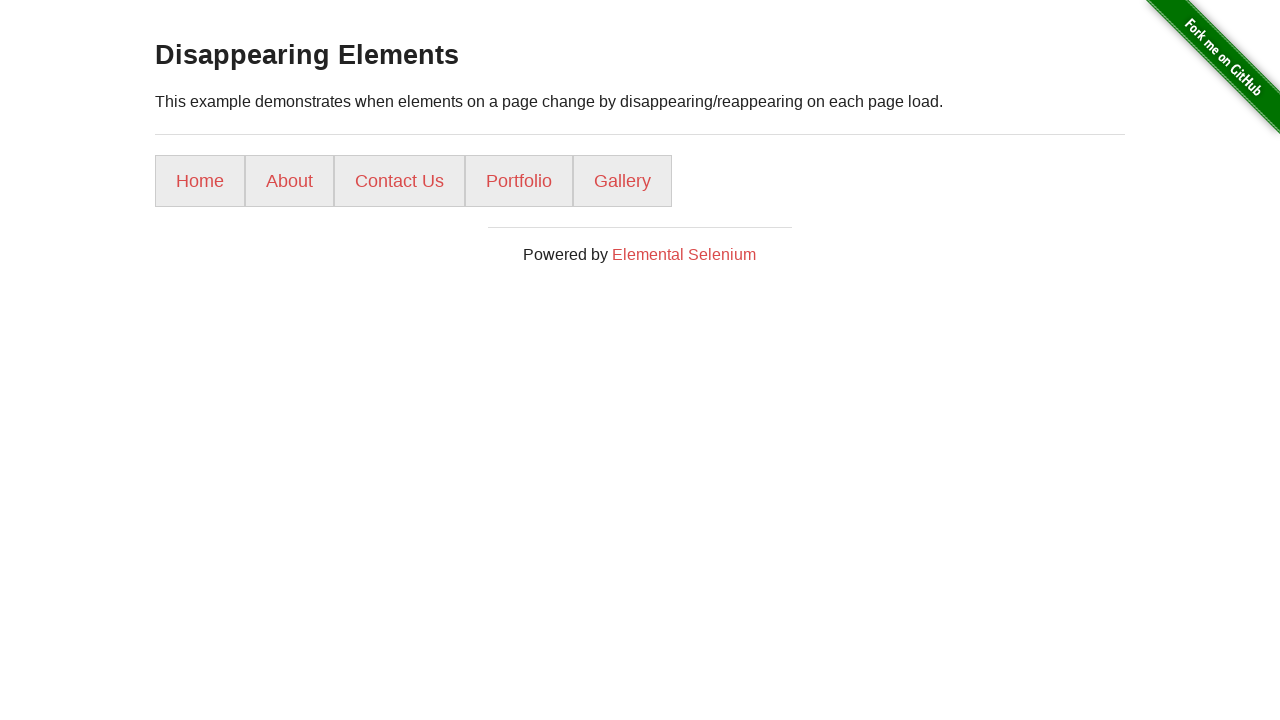

Verified button 3 displays correct text: 'Contact Us'
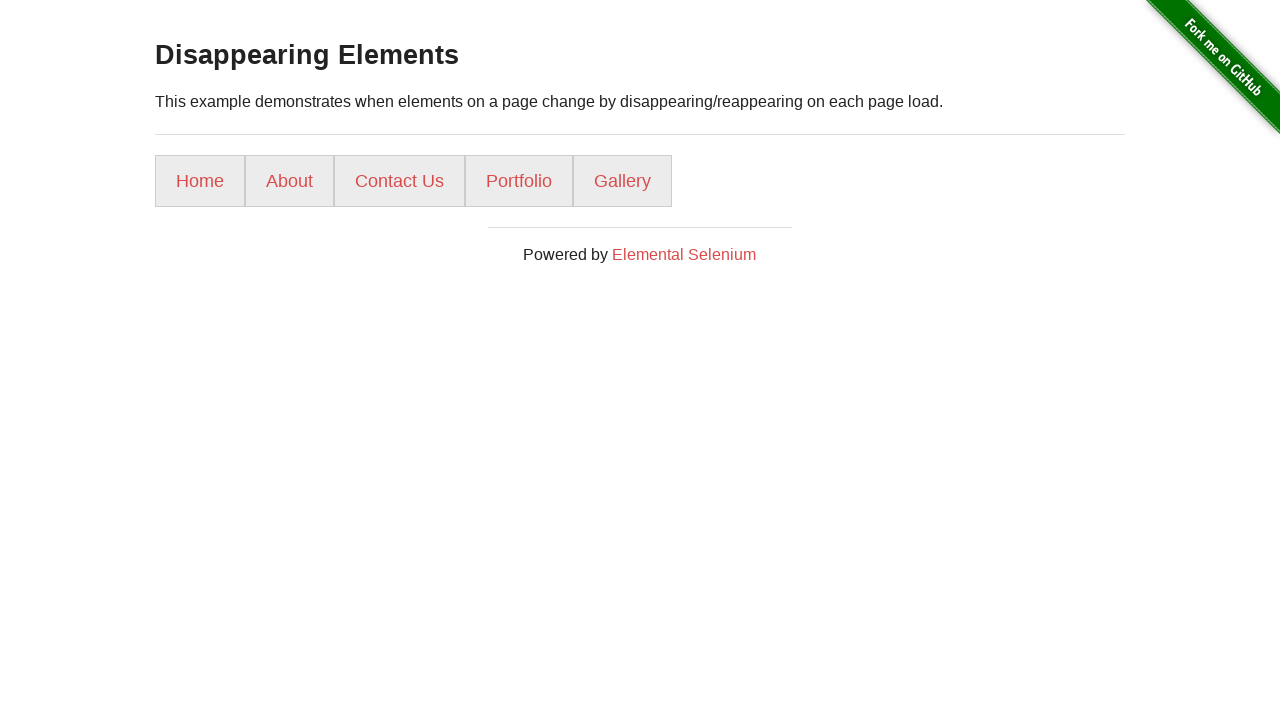

Verified button 4 displays correct text: 'Portfolio'
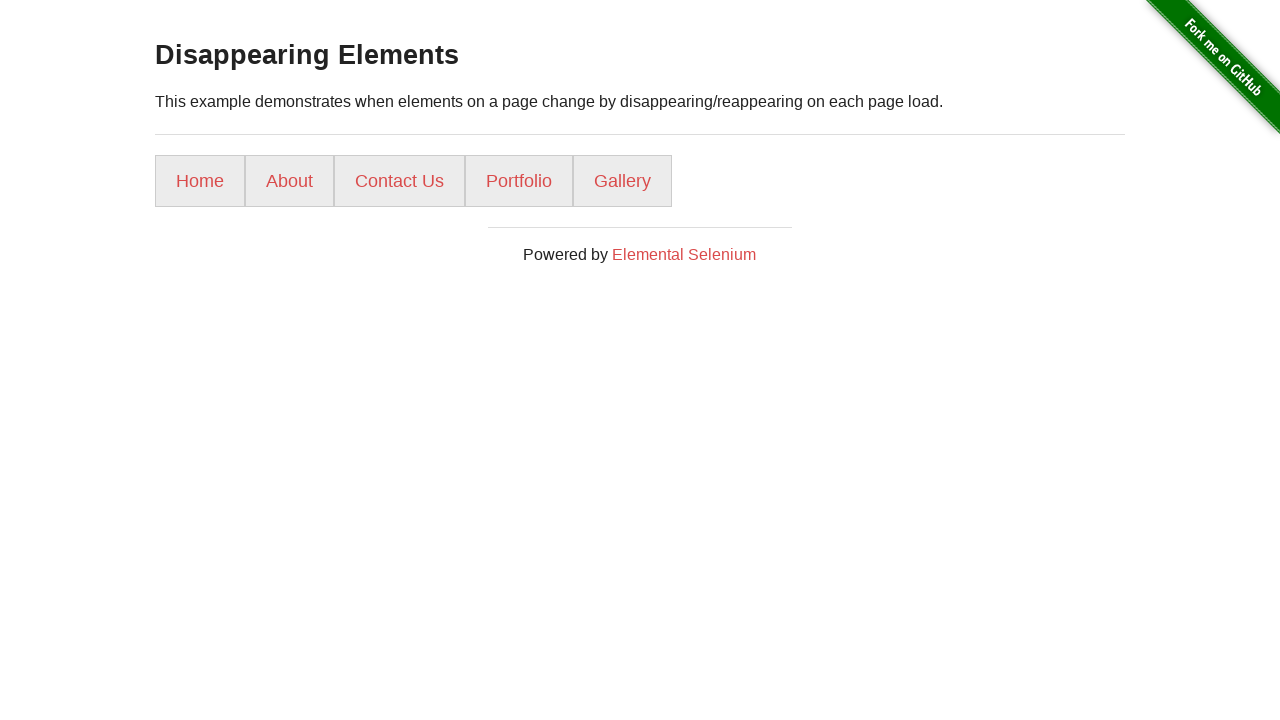

Verified button 5 displays correct text: 'Gallery'
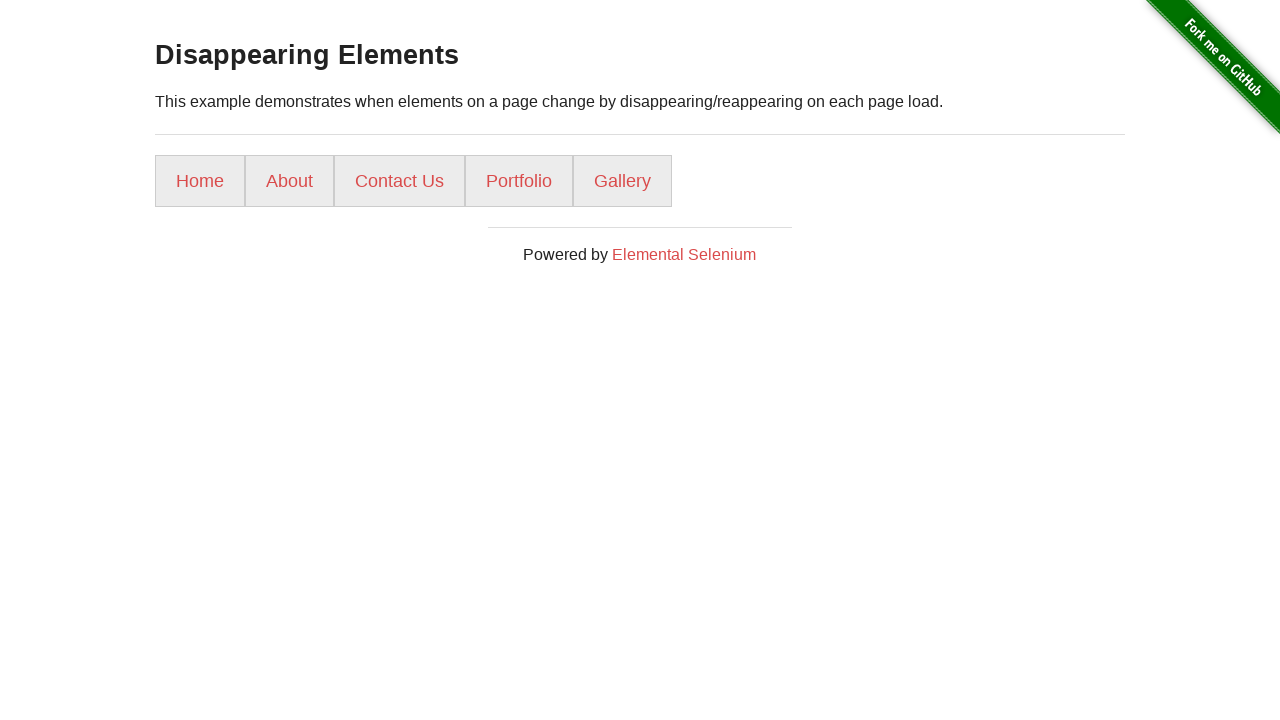

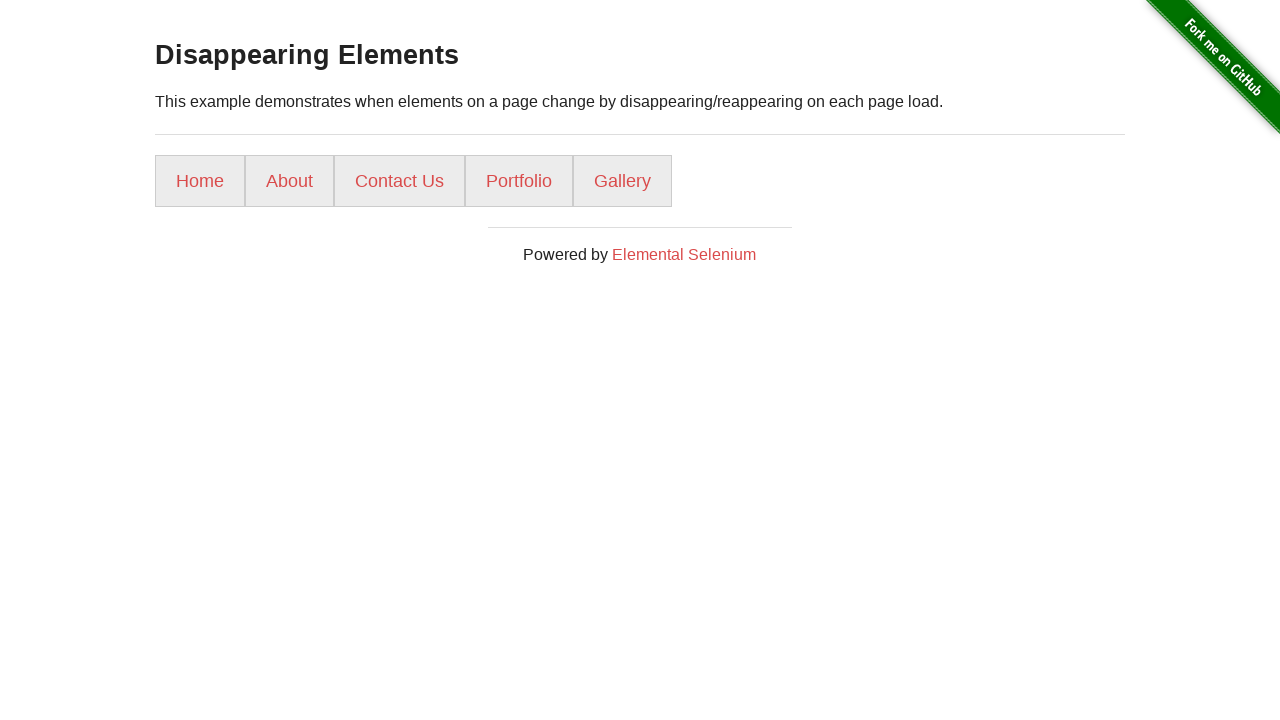